Tests autocomplete functionality by typing a partial country name, waiting for suggestions to appear, and selecting a specific option from the dropdown list

Starting URL: https://rahulshettyacademy.com/dropdownsPractise/

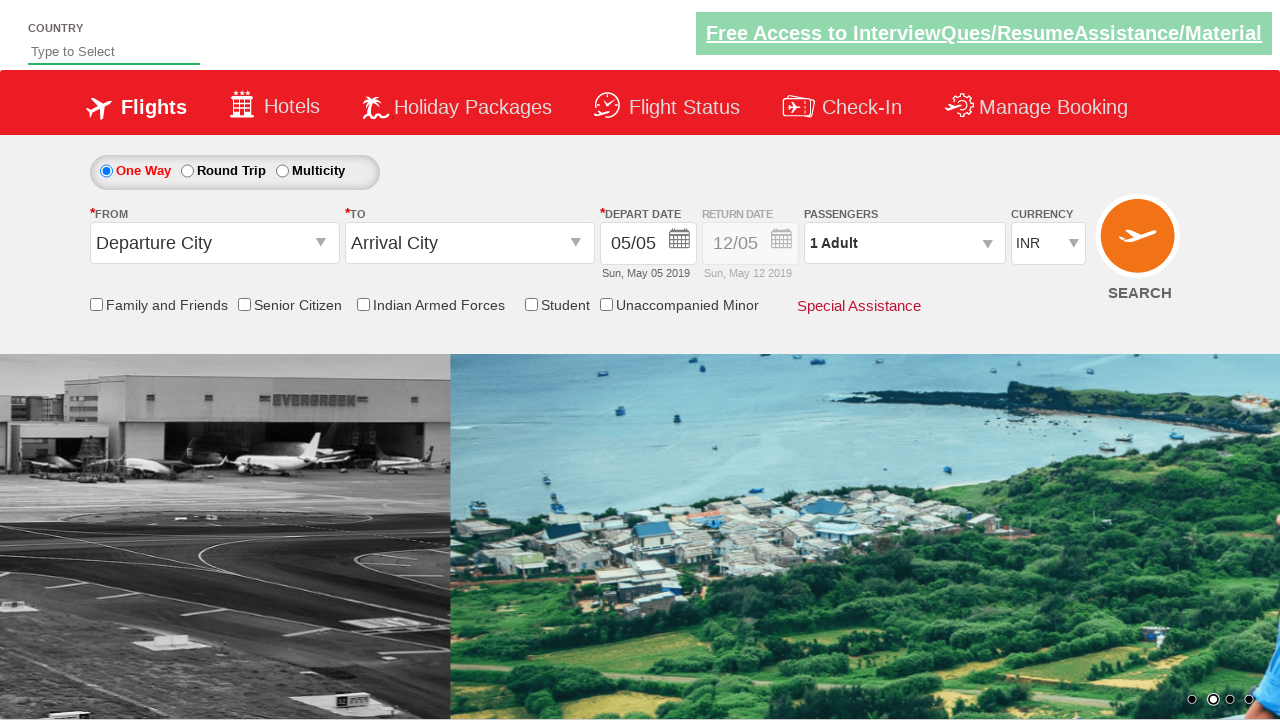

Typed 'rus' in autocomplete field on #autosuggest
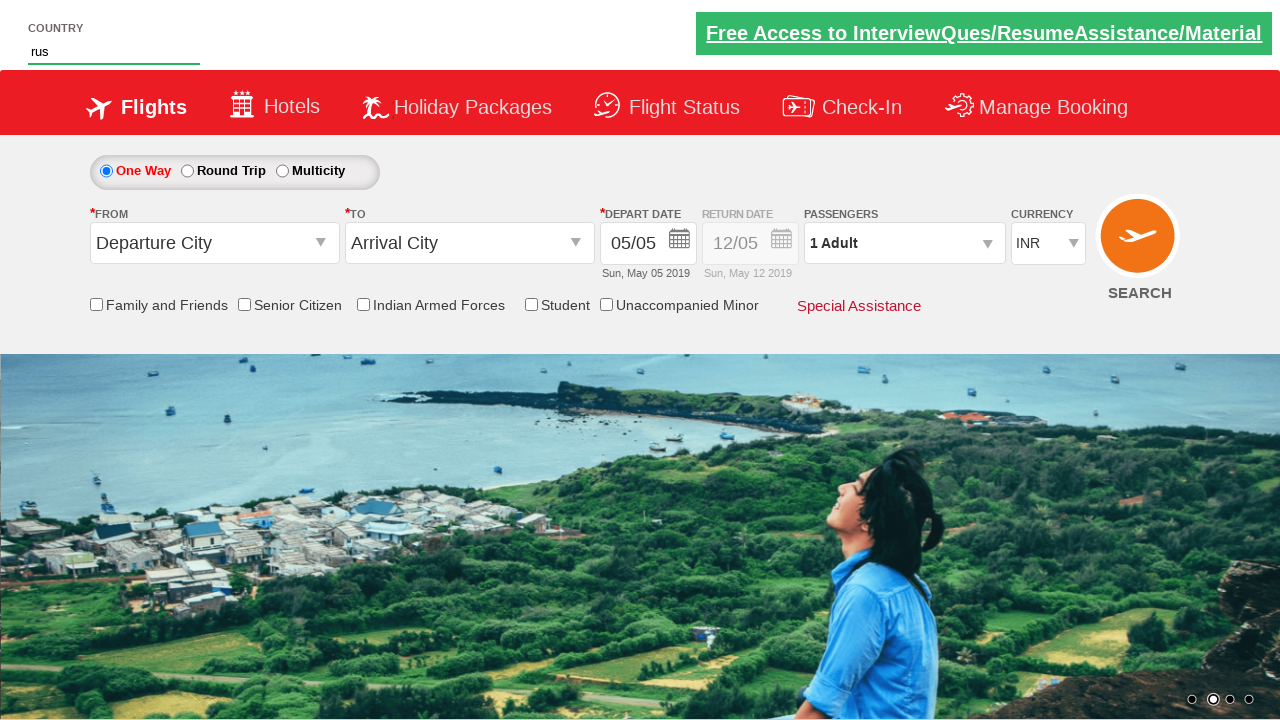

Autocomplete suggestions appeared
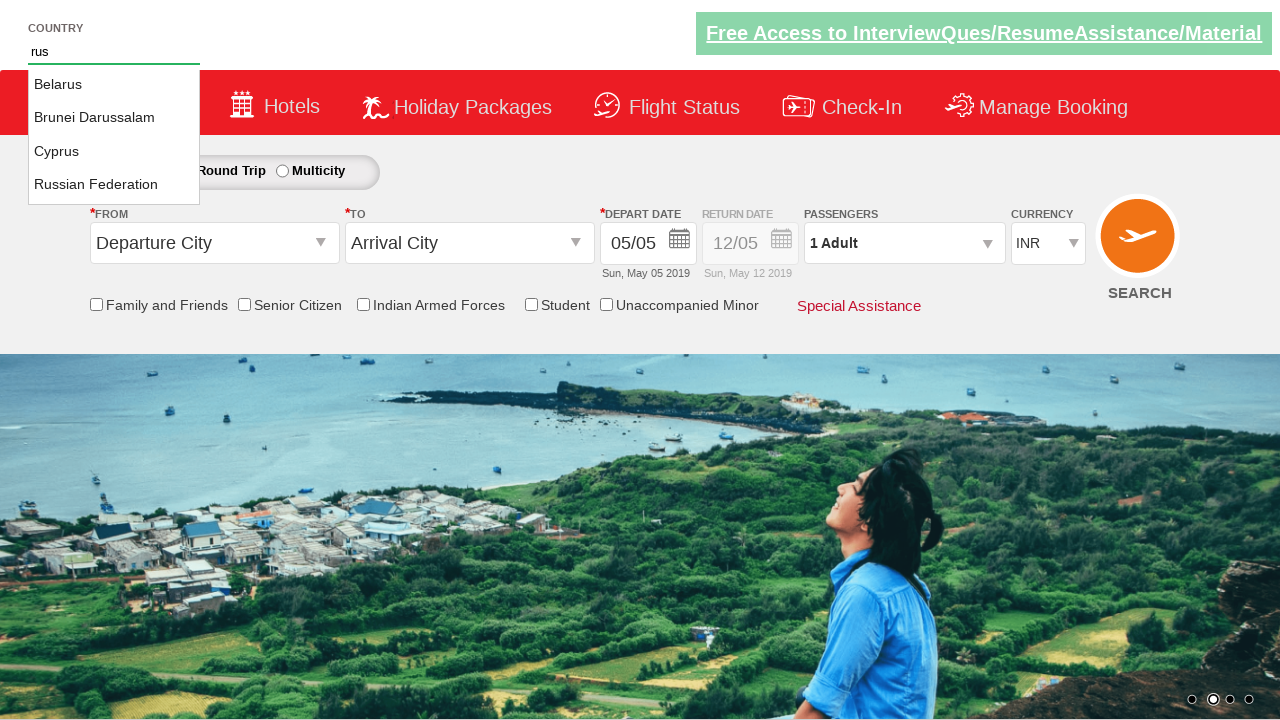

Selected 'Russian Federation' from dropdown at (114, 185) on li.ui-menu-item a:has-text('Russian Federation')
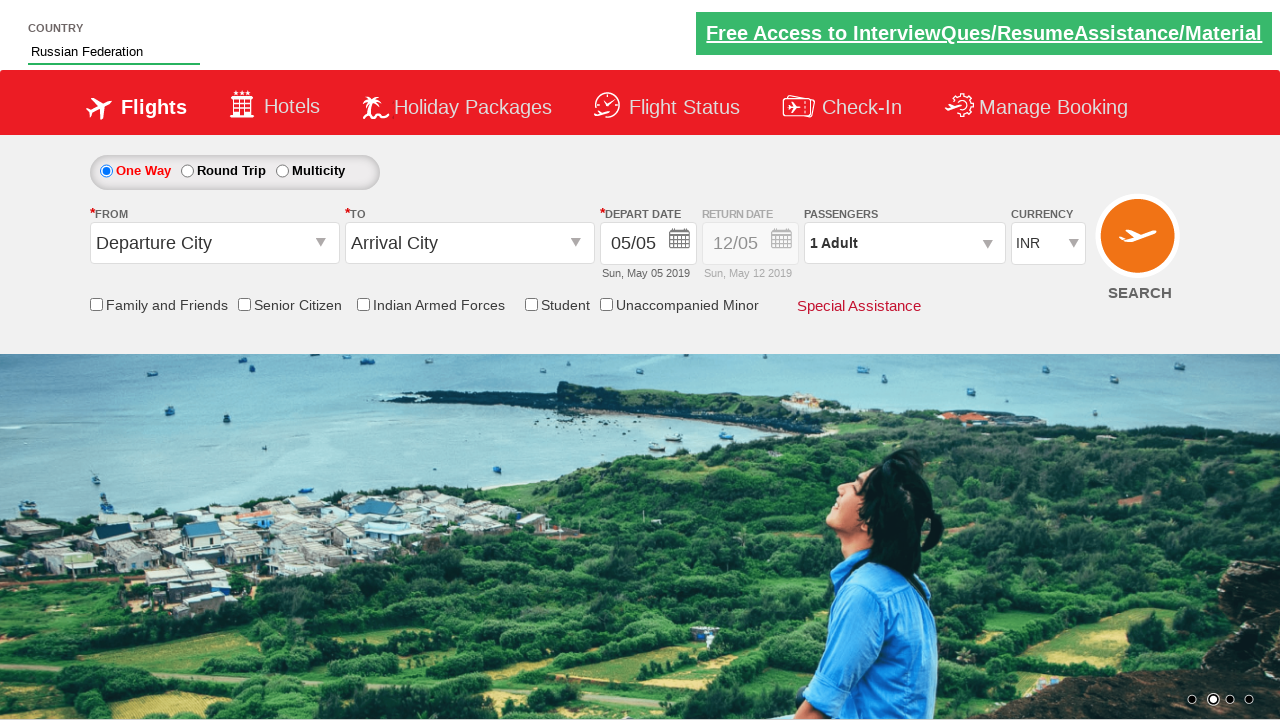

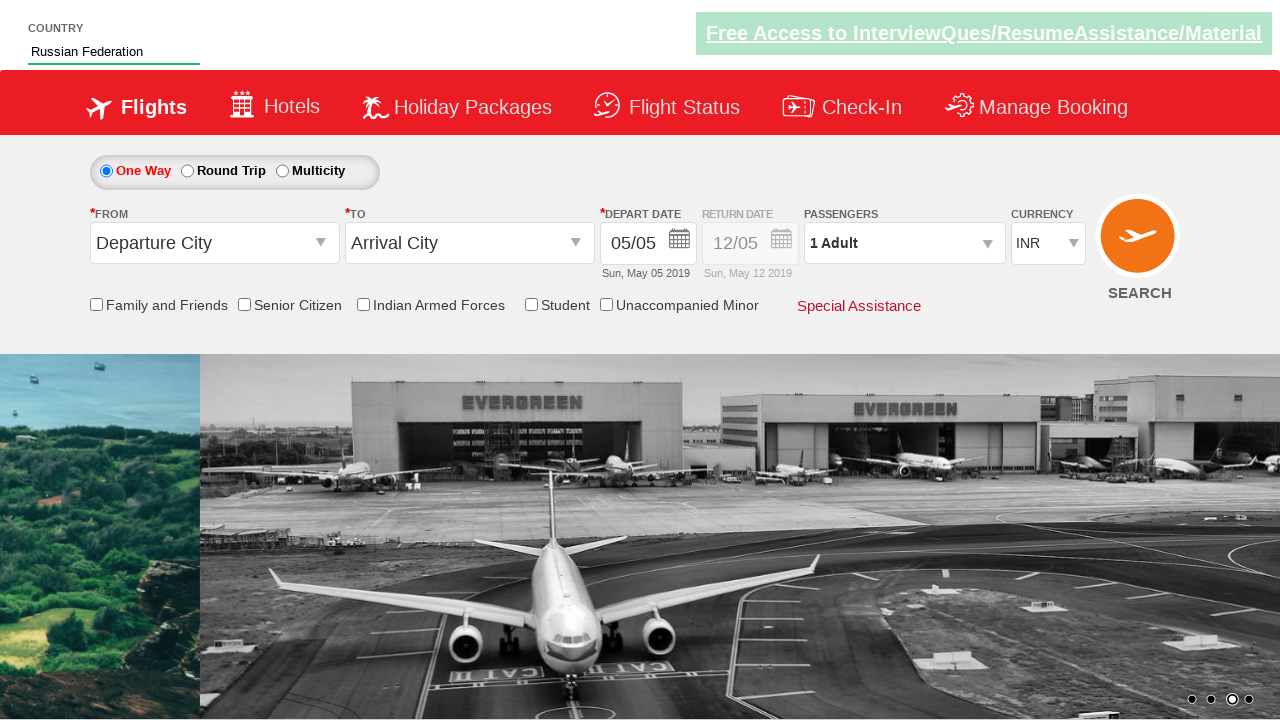